Navigates to the windows example page on the-internet.herokuapp.com and maximizes the browser window

Starting URL: https://the-internet.herokuapp.com/windows

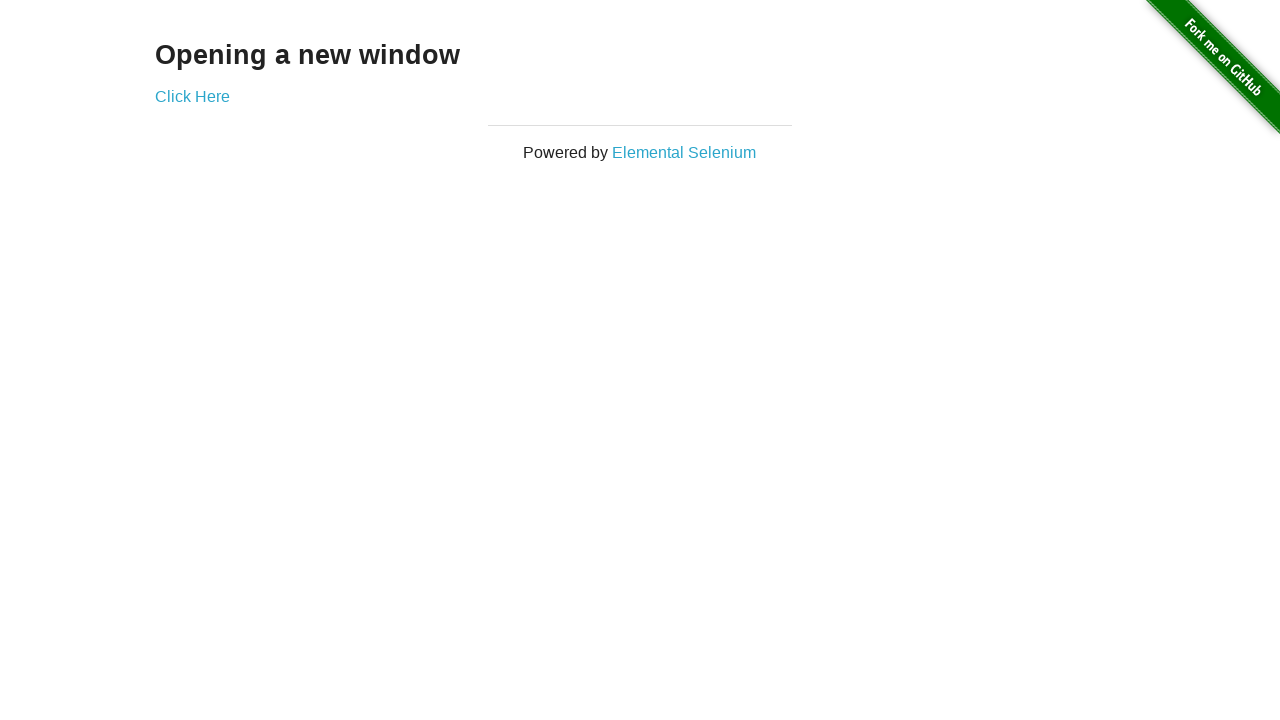

Set viewport size to 1920x1080 to maximize browser window
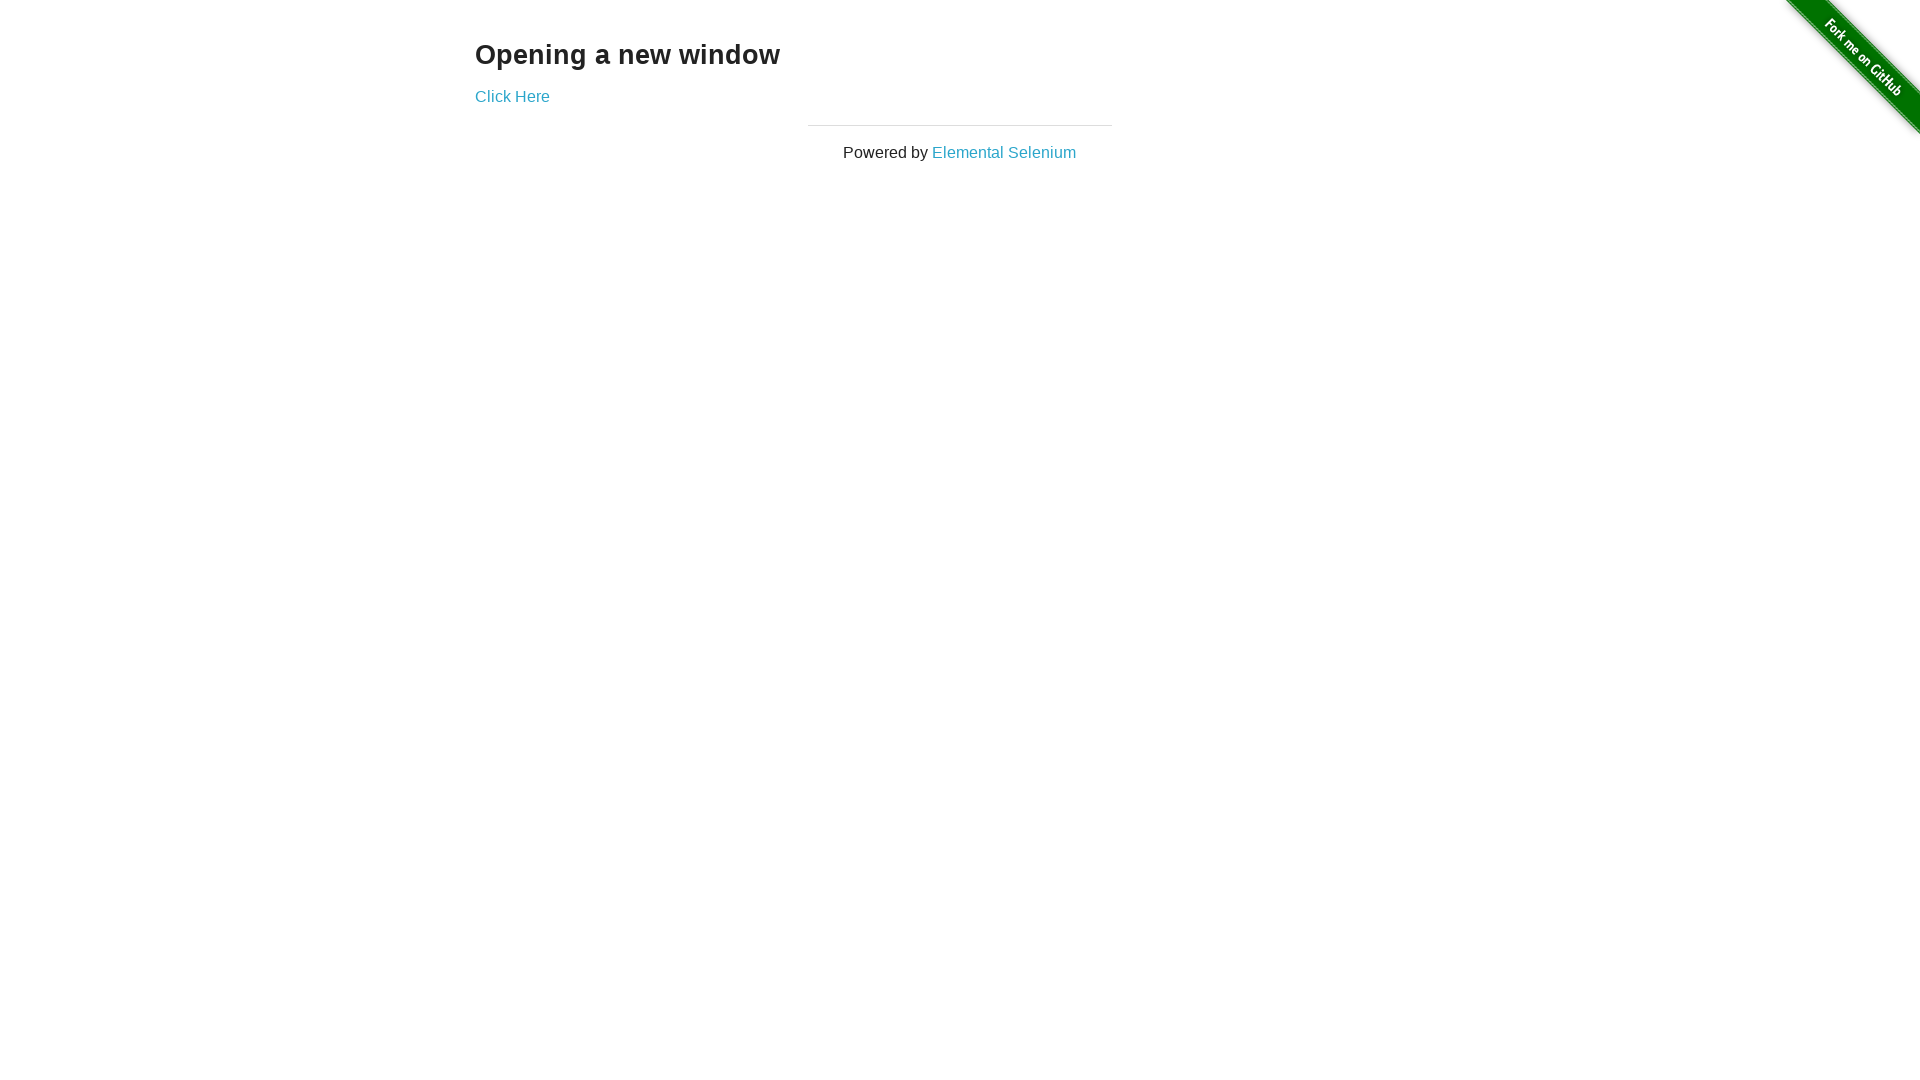

Page body element loaded successfully
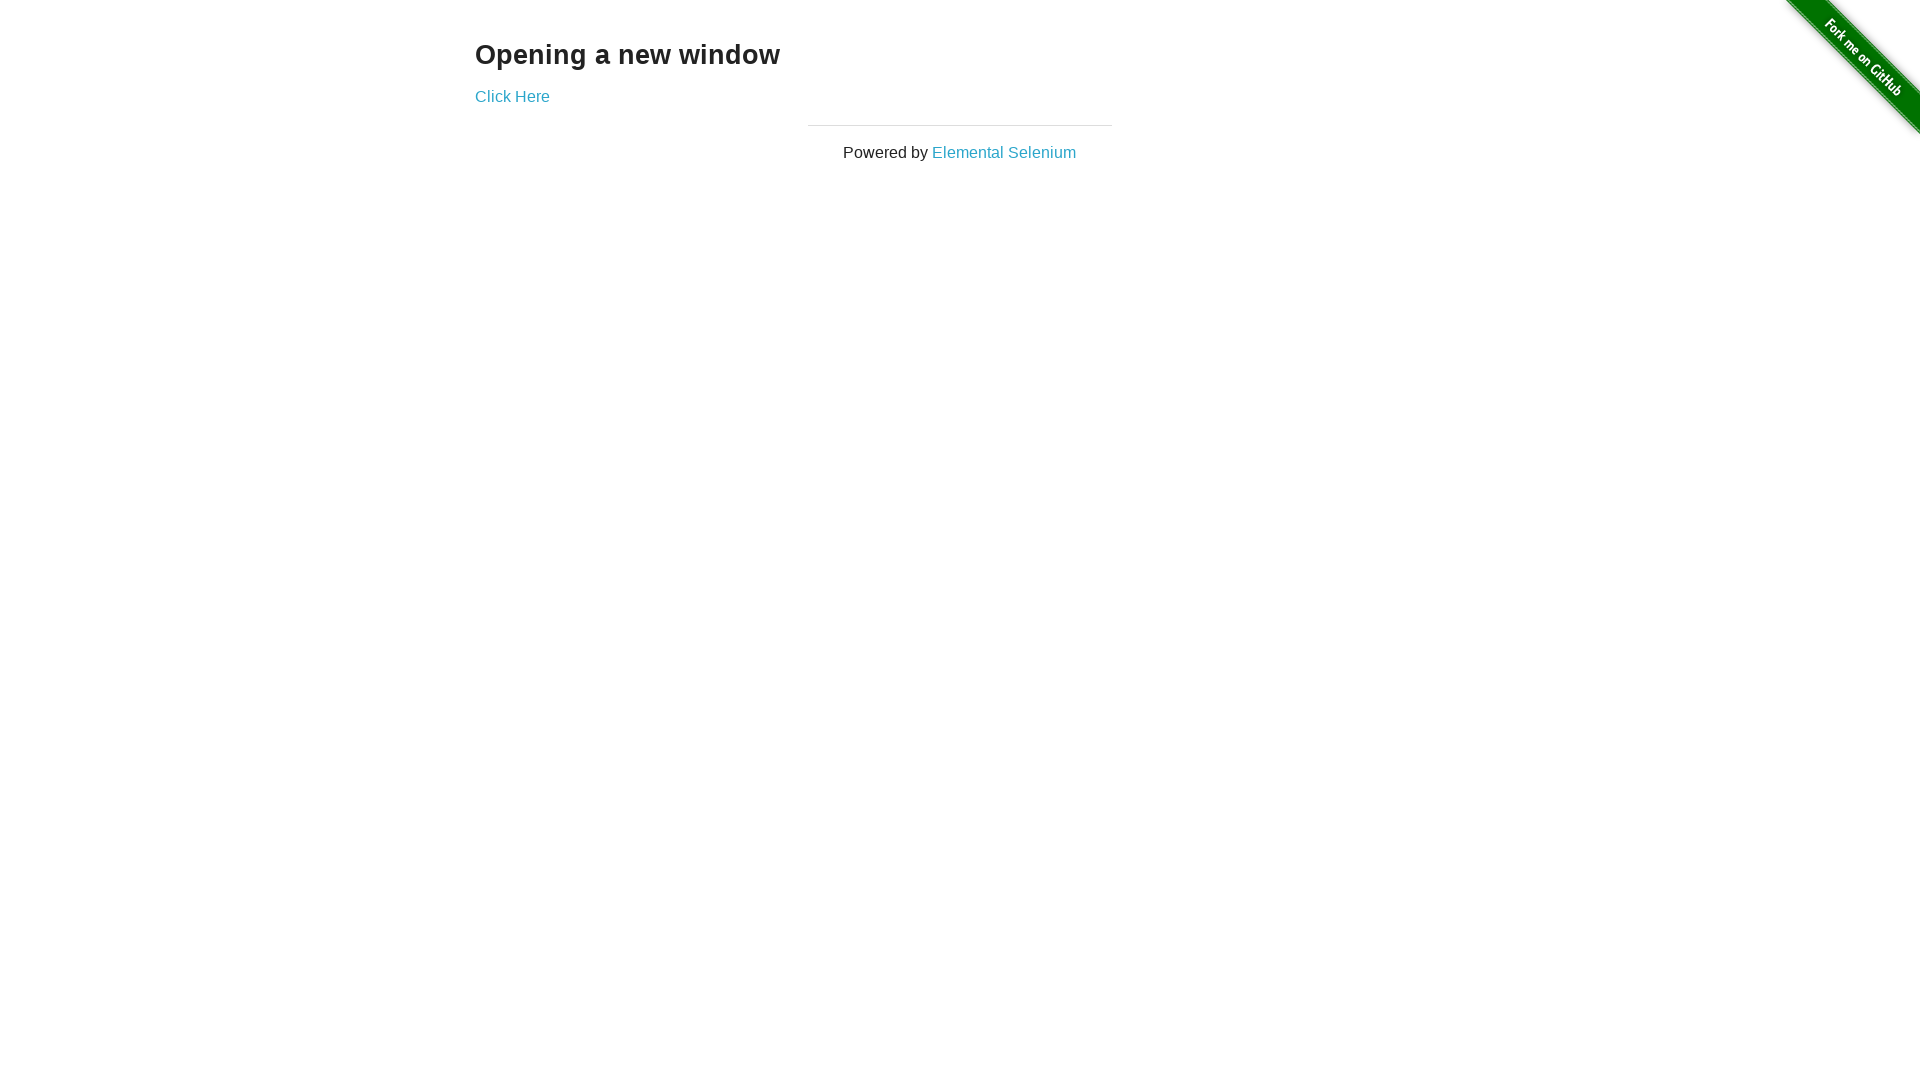

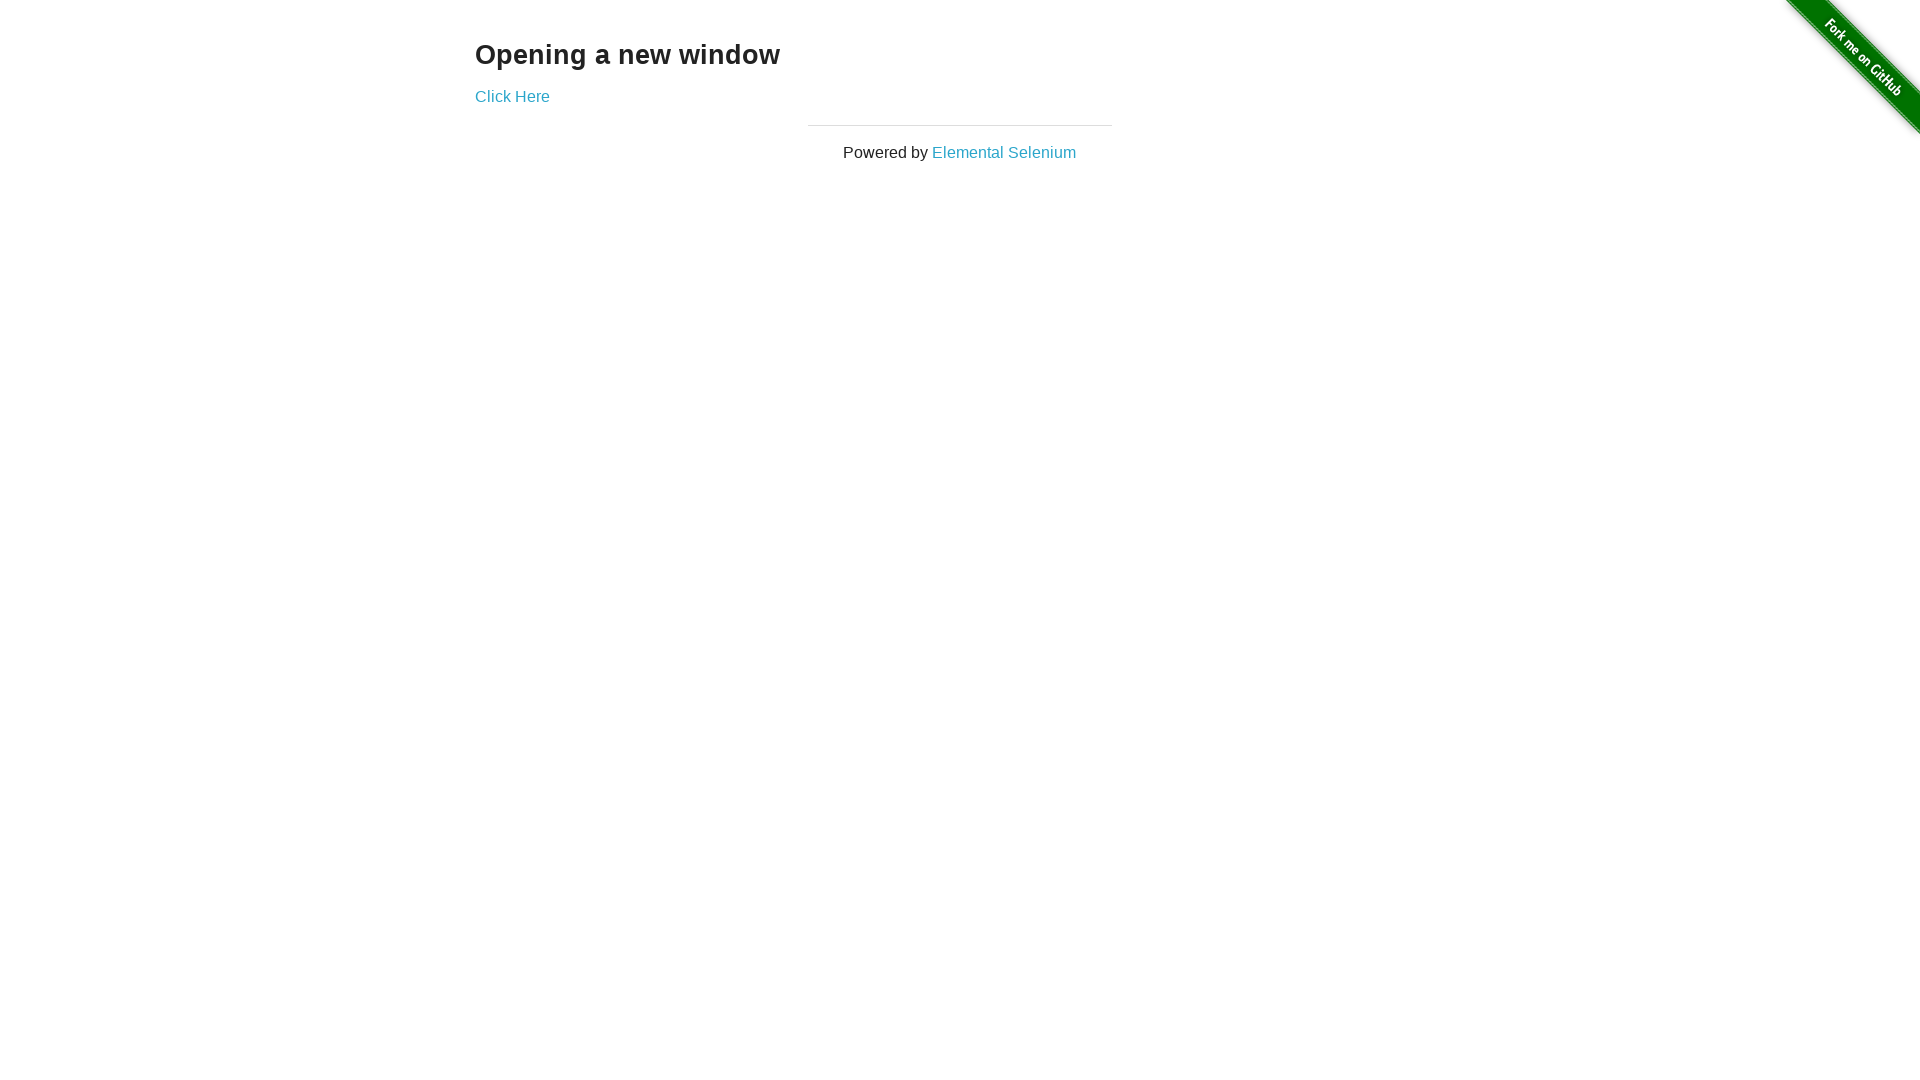